Tests dropdown menu functionality by clicking the dropdown button and selecting an item from the dropdown list

Starting URL: http://formy-project.herokuapp.com/dropdown

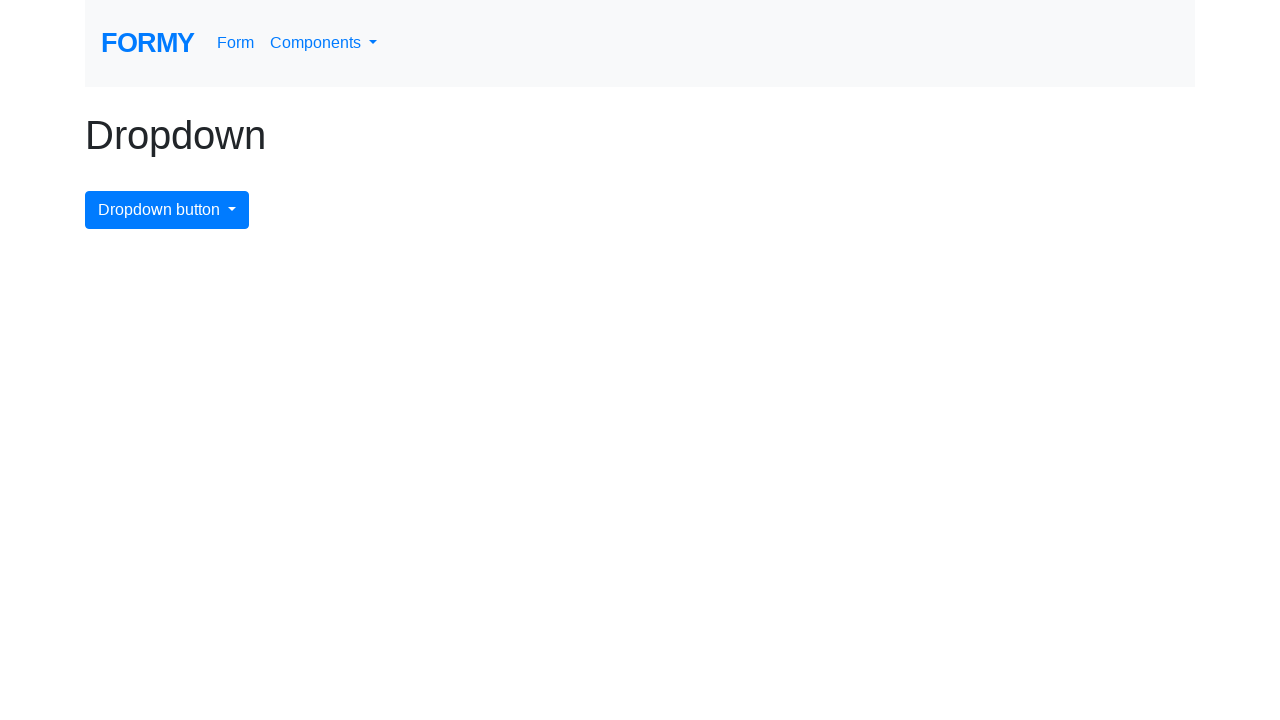

Clicked dropdown menu button to open it at (167, 210) on #dropdownMenuButton
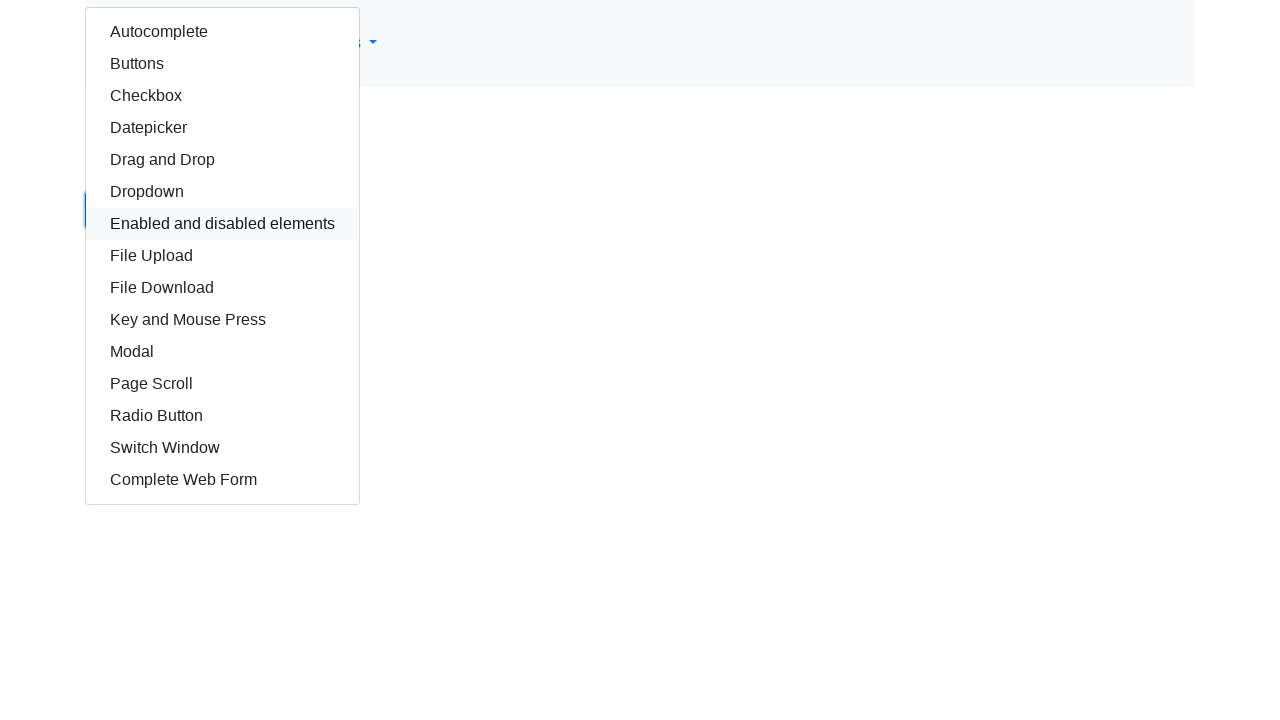

Selected item 15 from dropdown menu at (222, 480) on .dropdown-menu a:nth-child(15)
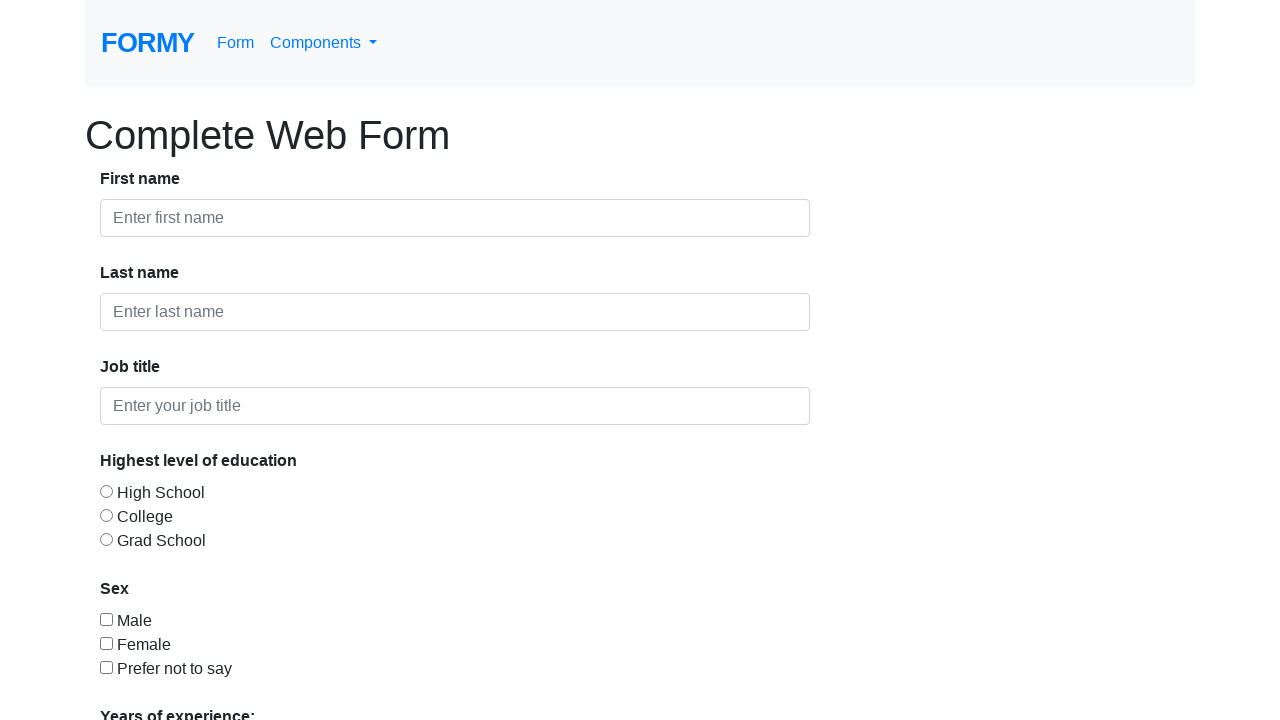

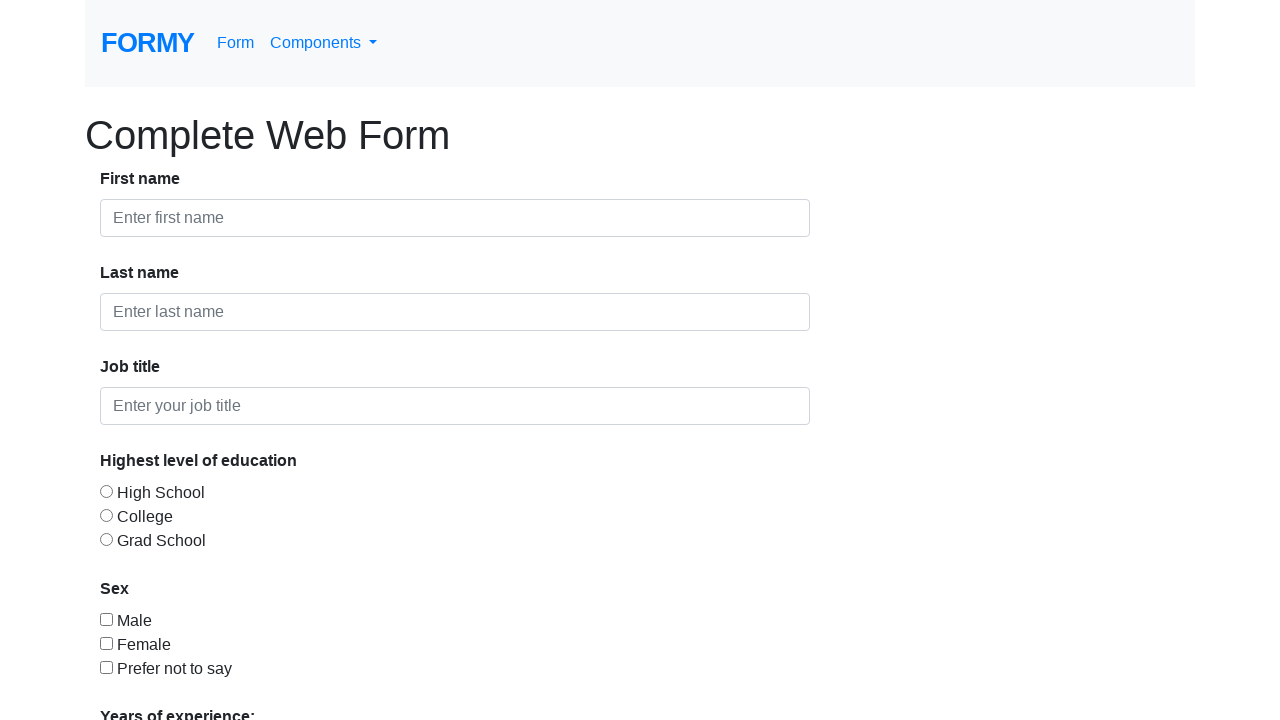